Tests opening a new browser tab by clicking the "New Tab" button, switching to the new tab to verify the heading text, then closing the new tab and switching back to the parent tab.

Starting URL: https://demoqa.com/browser-windows

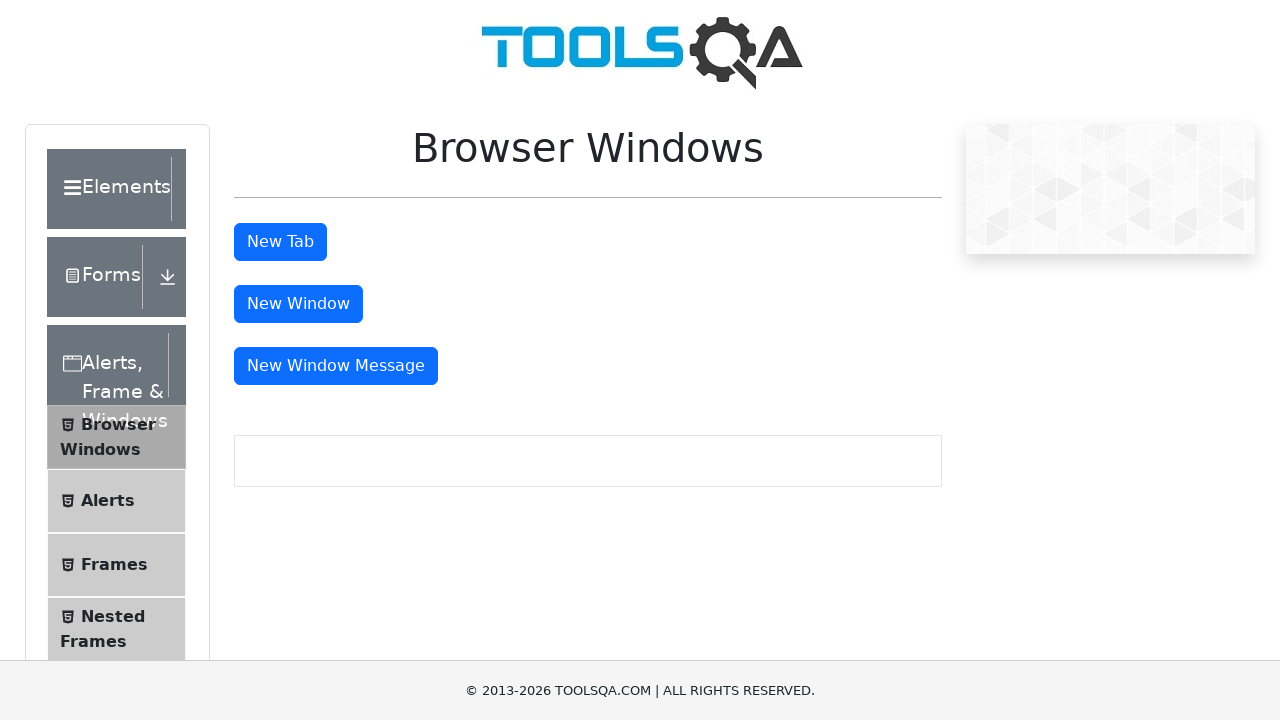

Clicked 'New Tab' button at (280, 242) on #tabButton
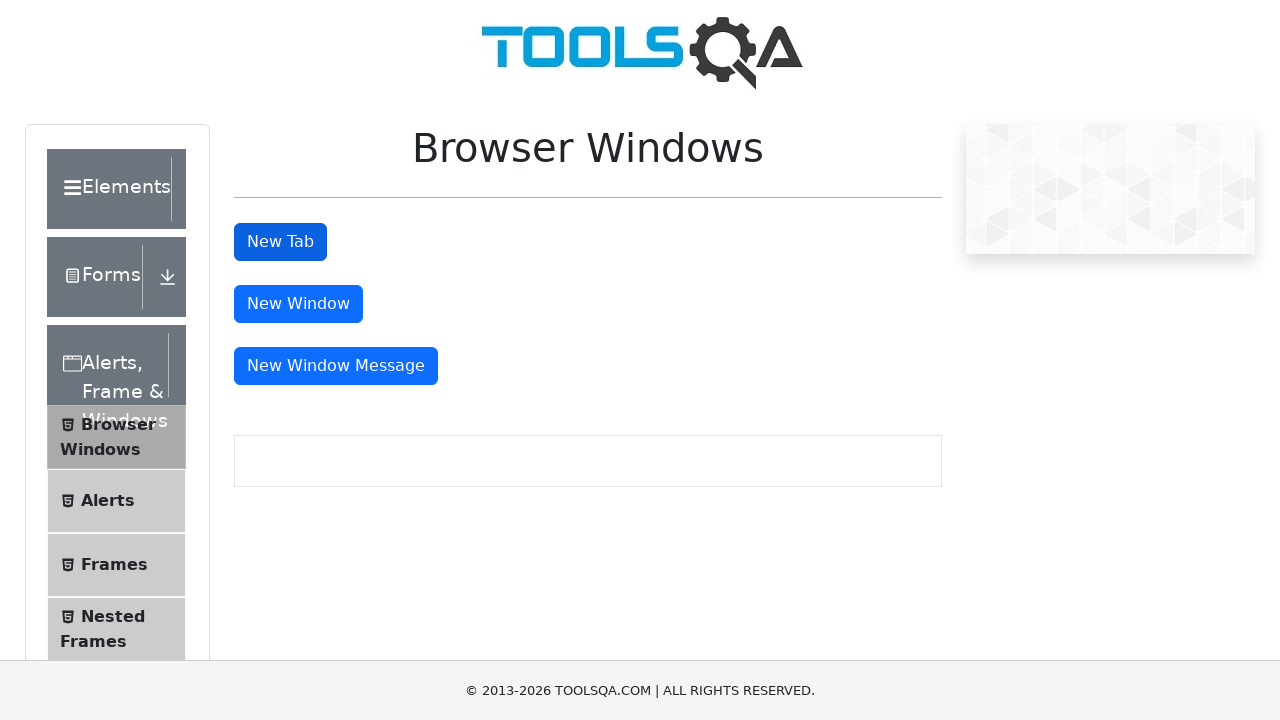

Waited 1000ms for new tab to open
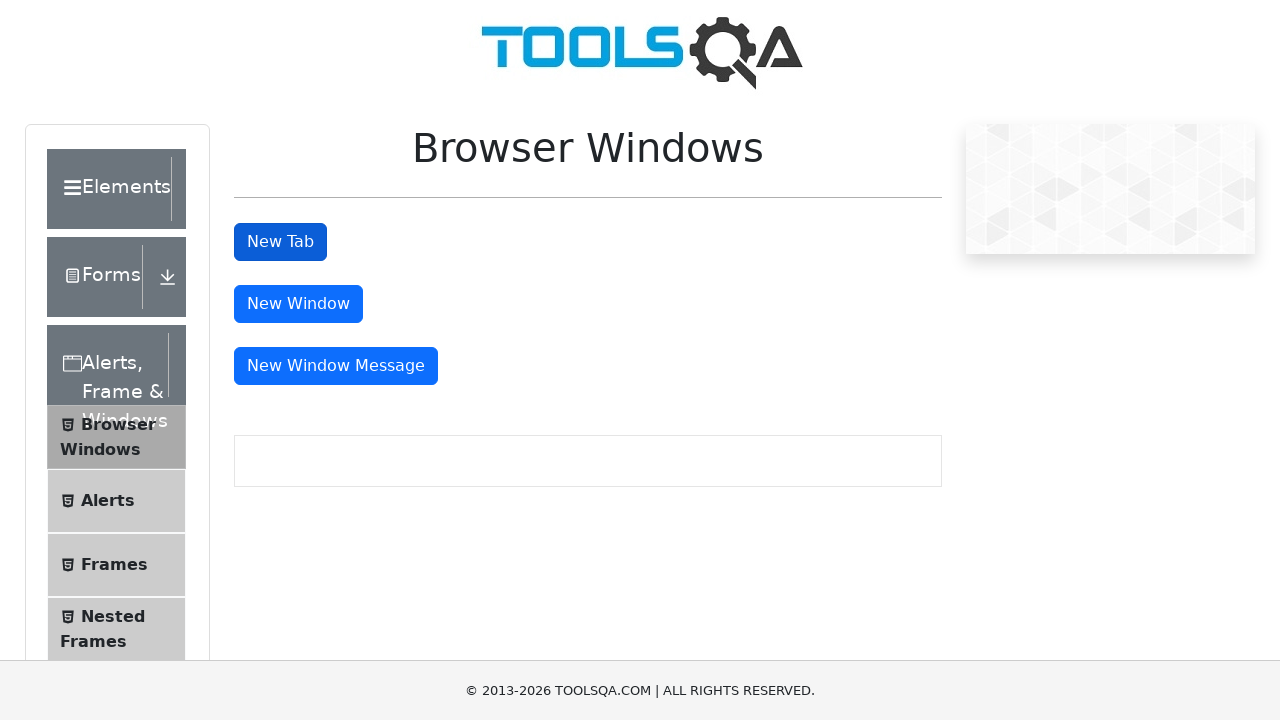

Retrieved all pages from context
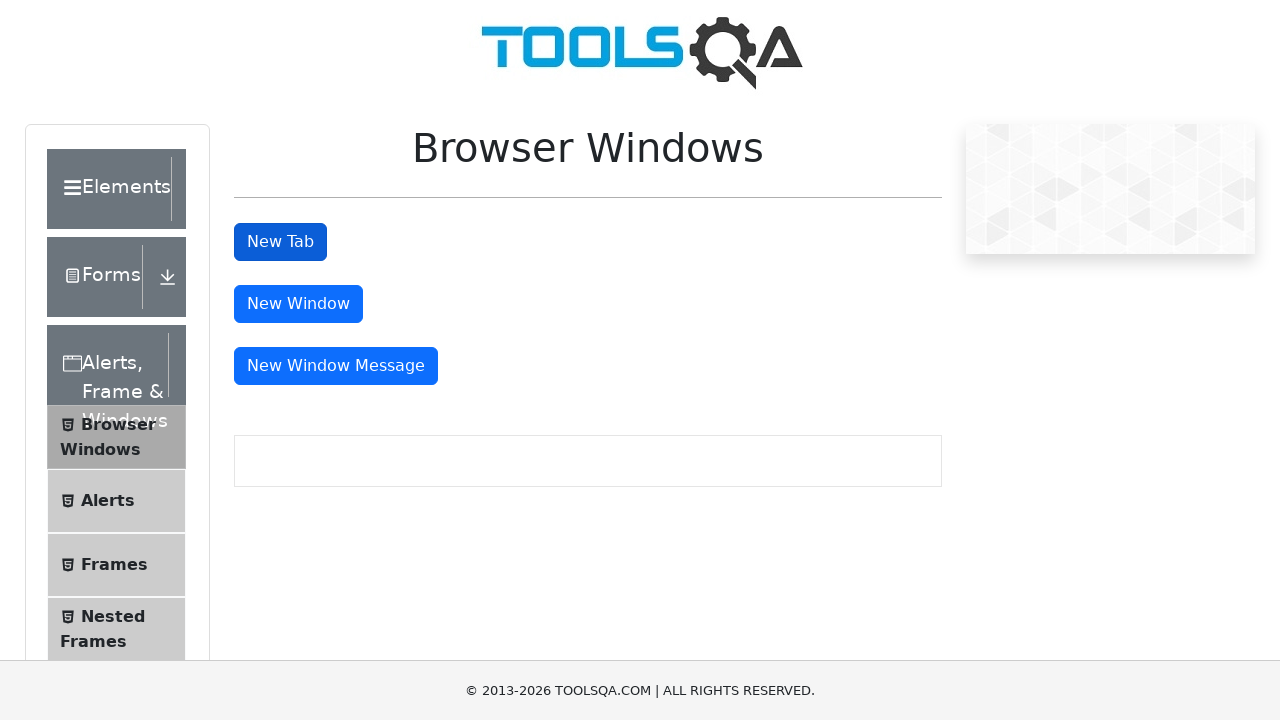

Switched to new tab (second page)
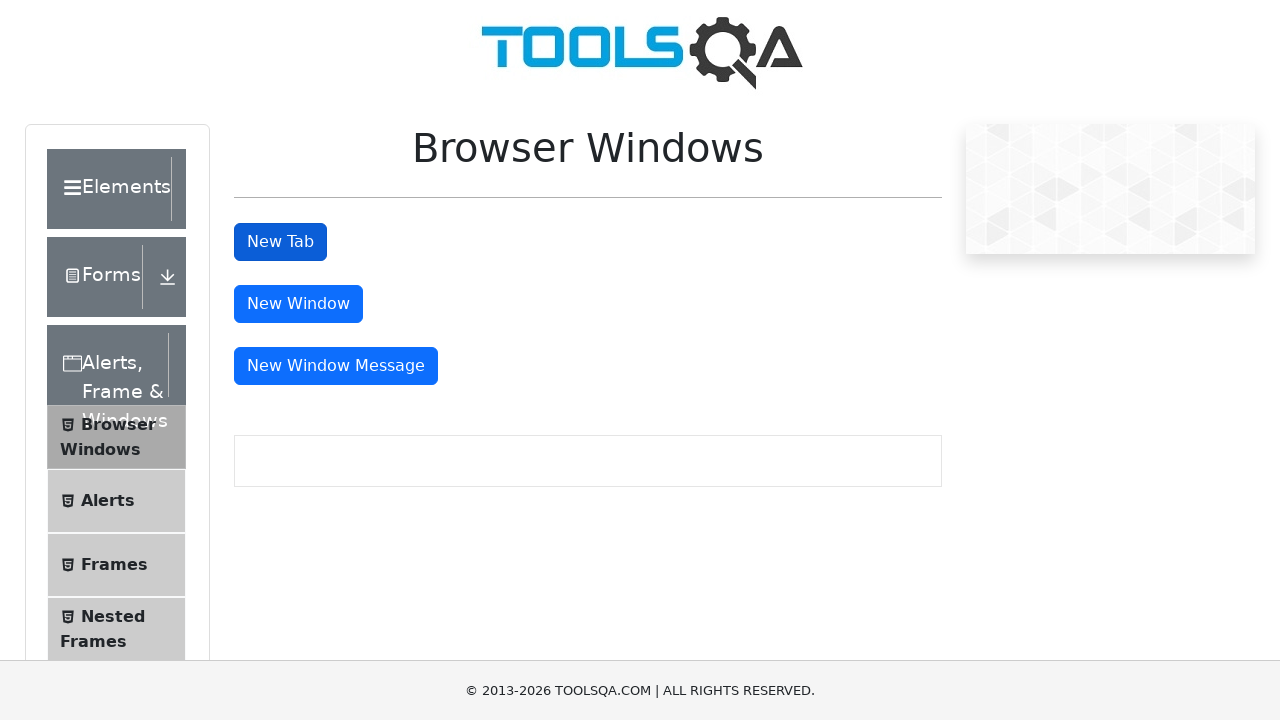

Waited for heading element to appear in new tab
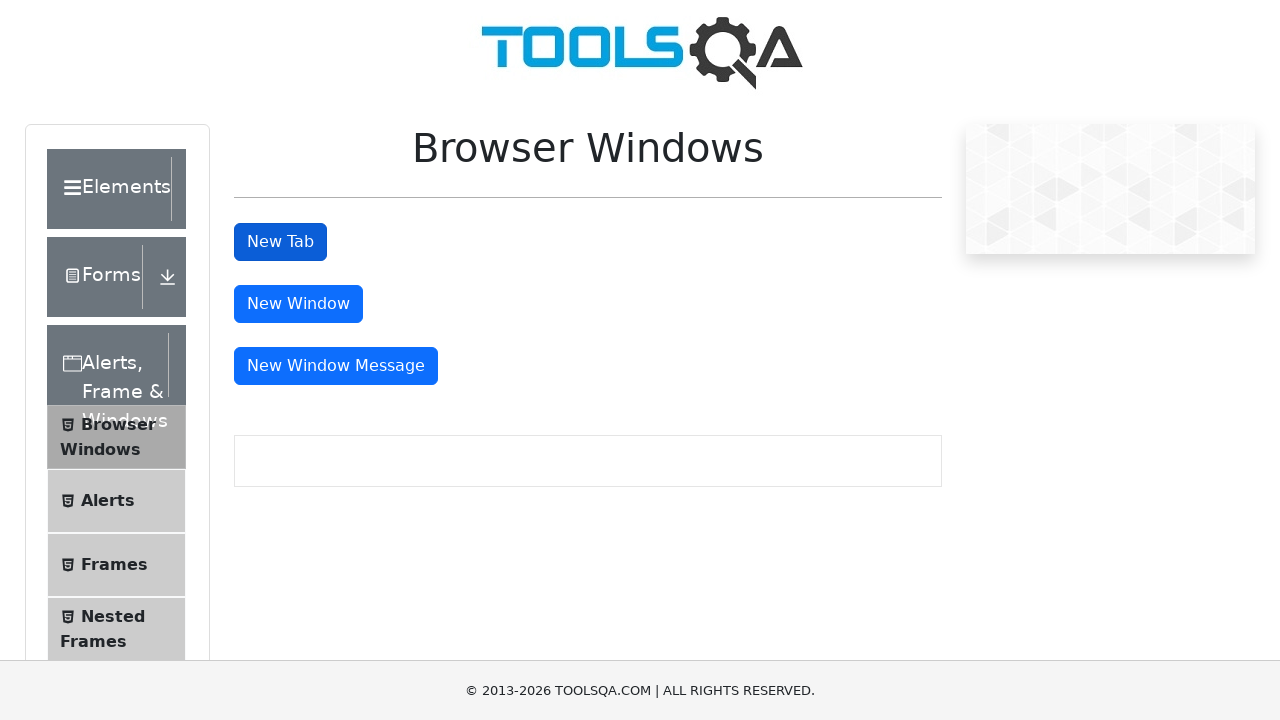

Retrieved heading text from new tab: 'This is a sample page'
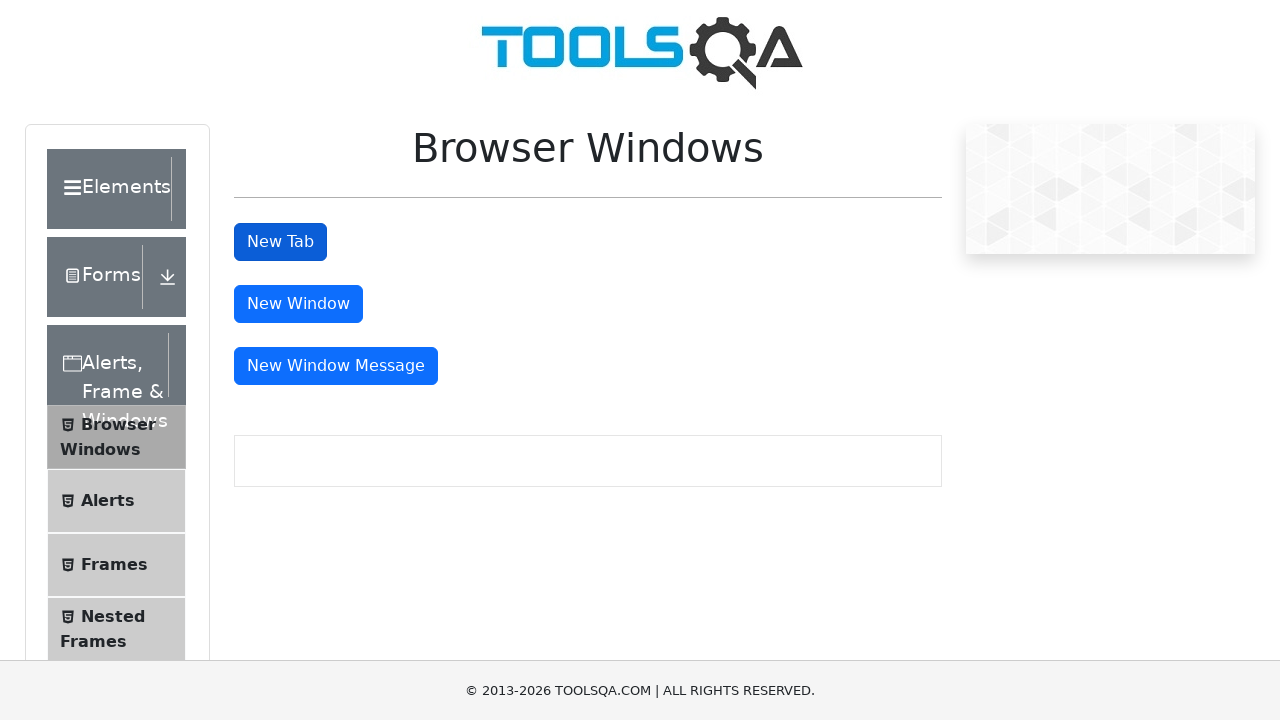

Closed the new tab
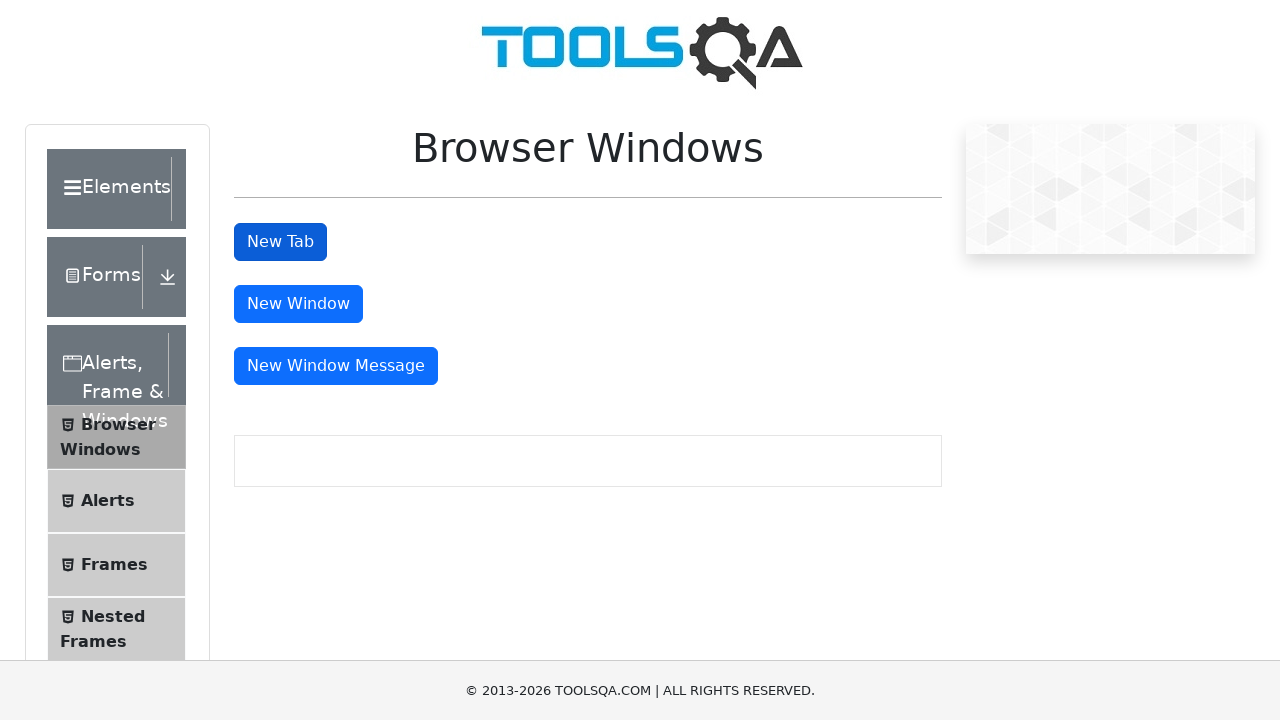

Brought parent tab to front
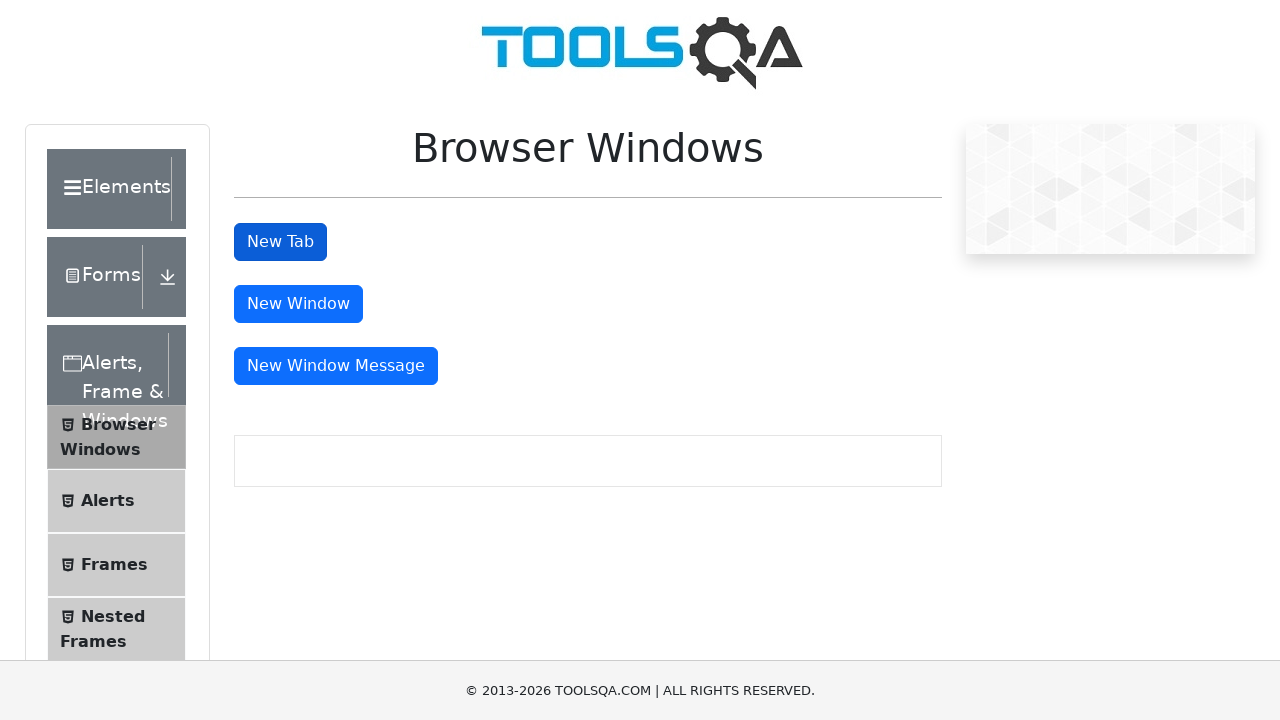

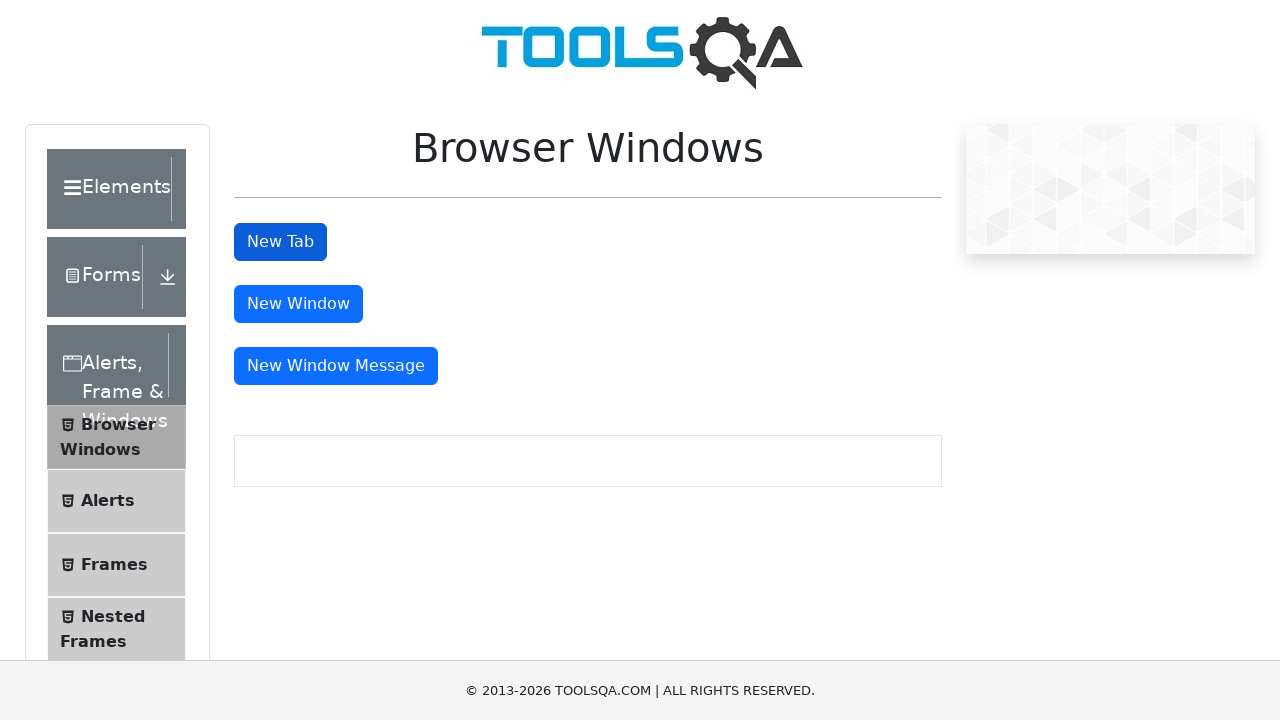